Navigates to whiteboxqa.com using a headless browser

Starting URL: http://www.whiteboxqa.com

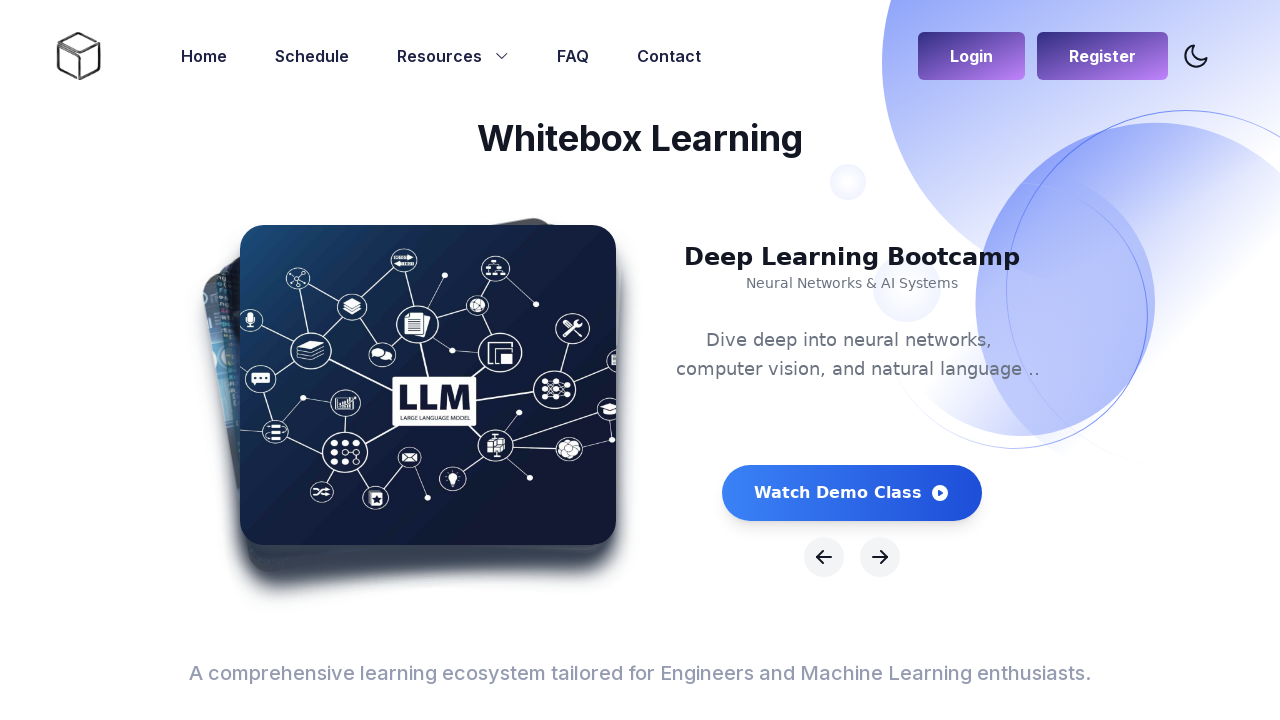

Waited for page to reach networkidle state after navigating to whiteboxqa.com
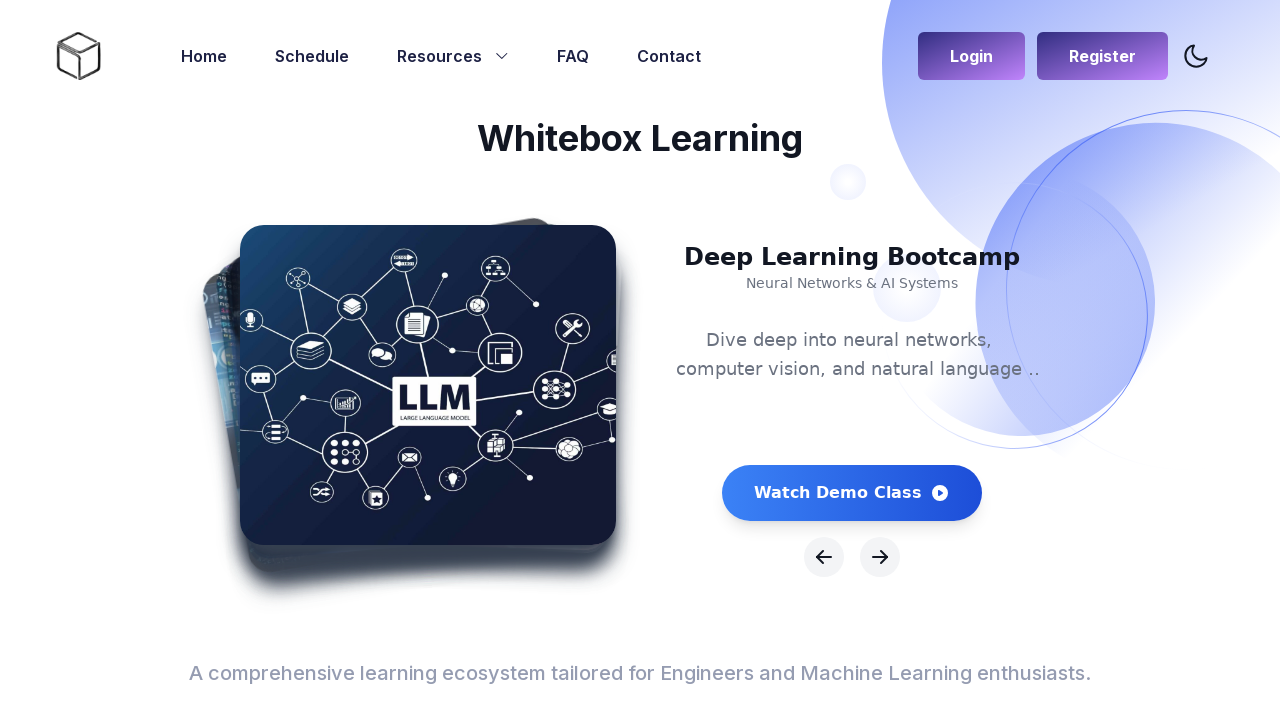

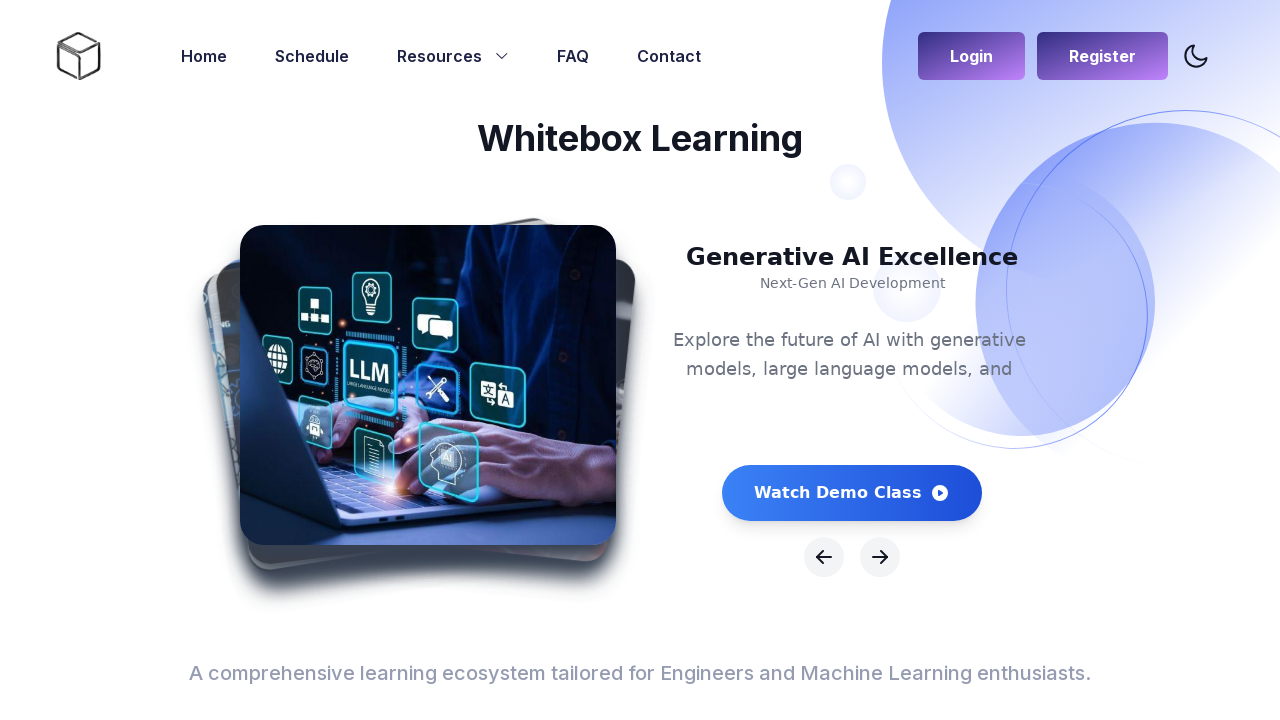